Tests element scoping by finding and counting links within specific page sections (full page, footer, first footer column)

Starting URL: http://qaclickacademy.com/practice.php

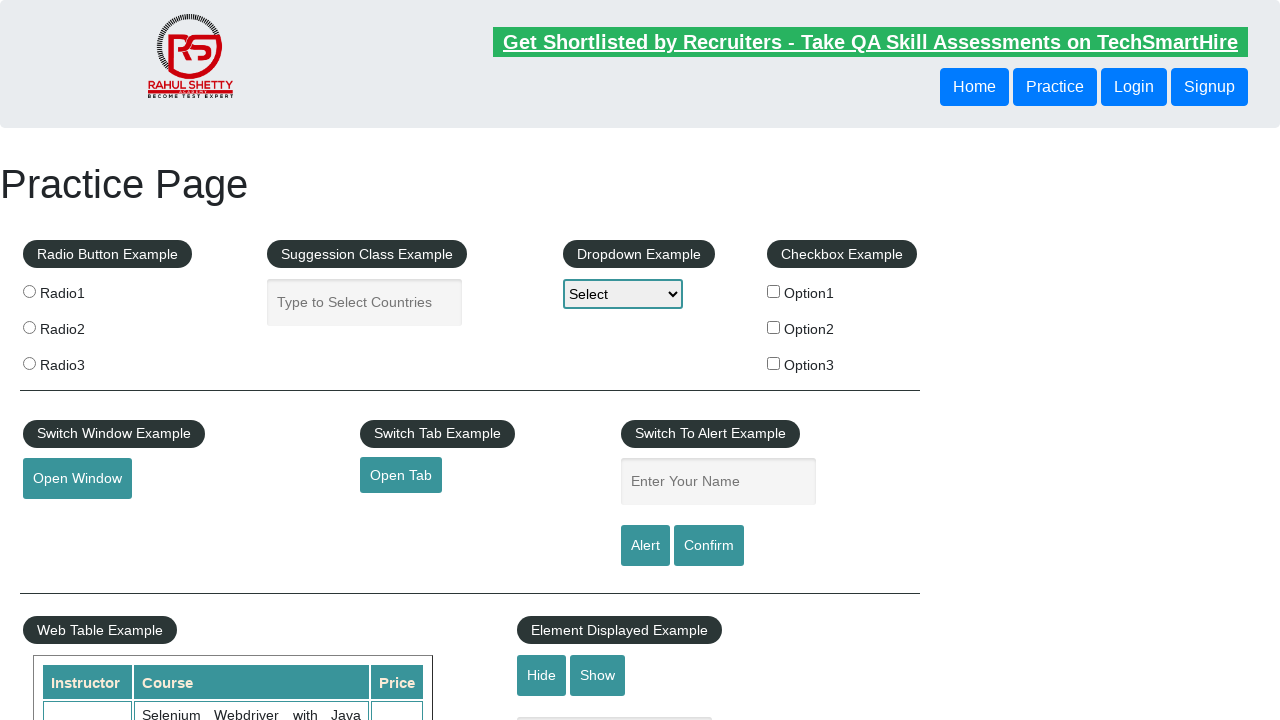

Waited for footer section (#gf-BIG) to load
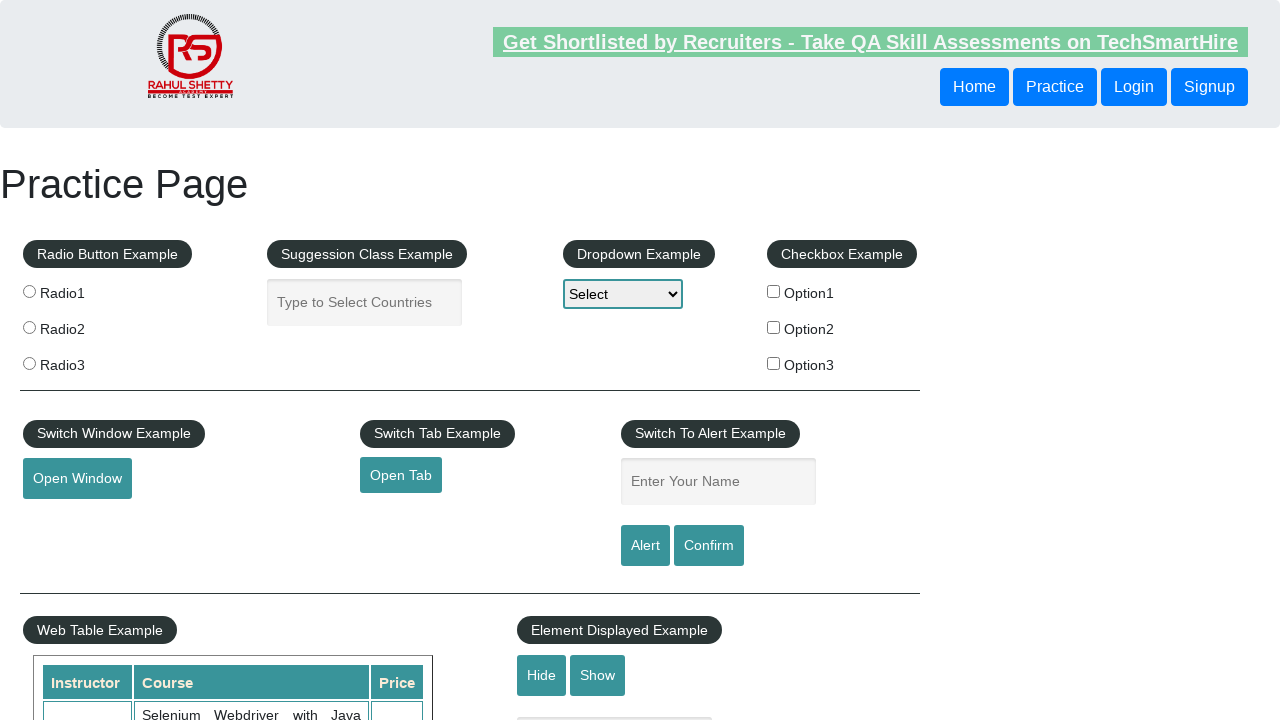

Waited for first footer column to load
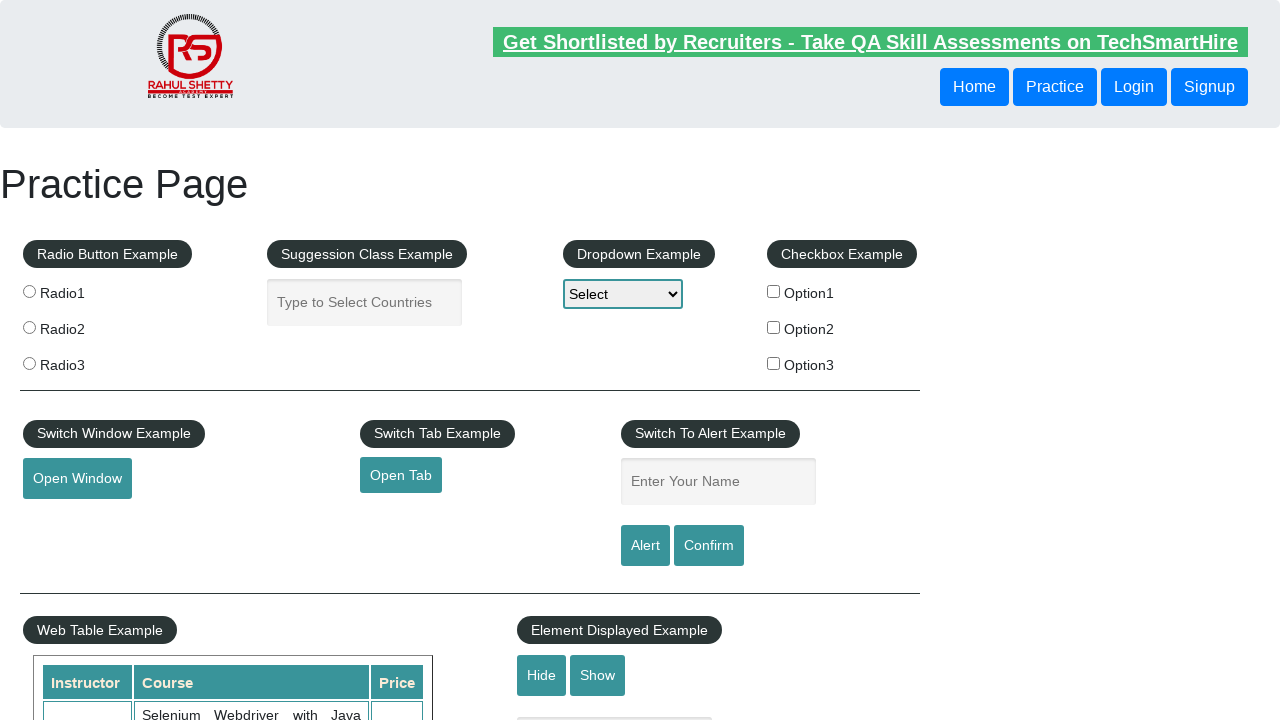

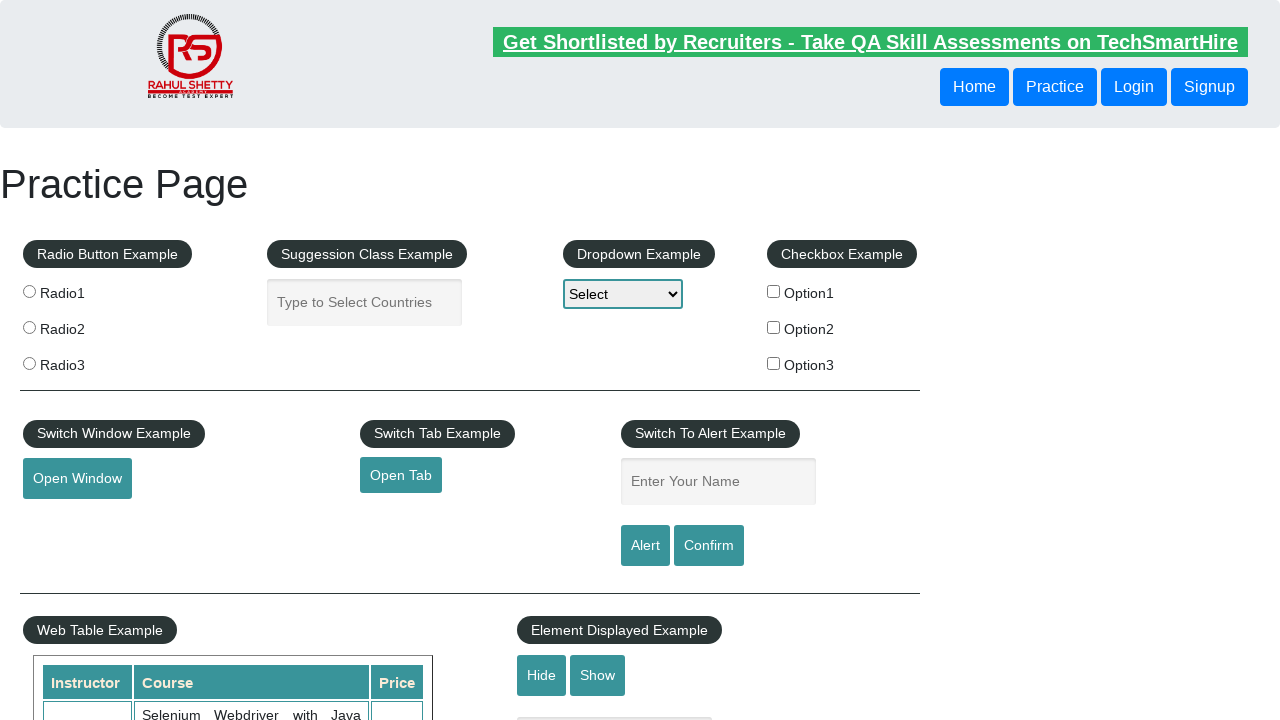